Tests element visibility and interaction with form fields including email textbox, age radio button, education field, and name display

Starting URL: https://automationfc.github.io/basic-form/index.html

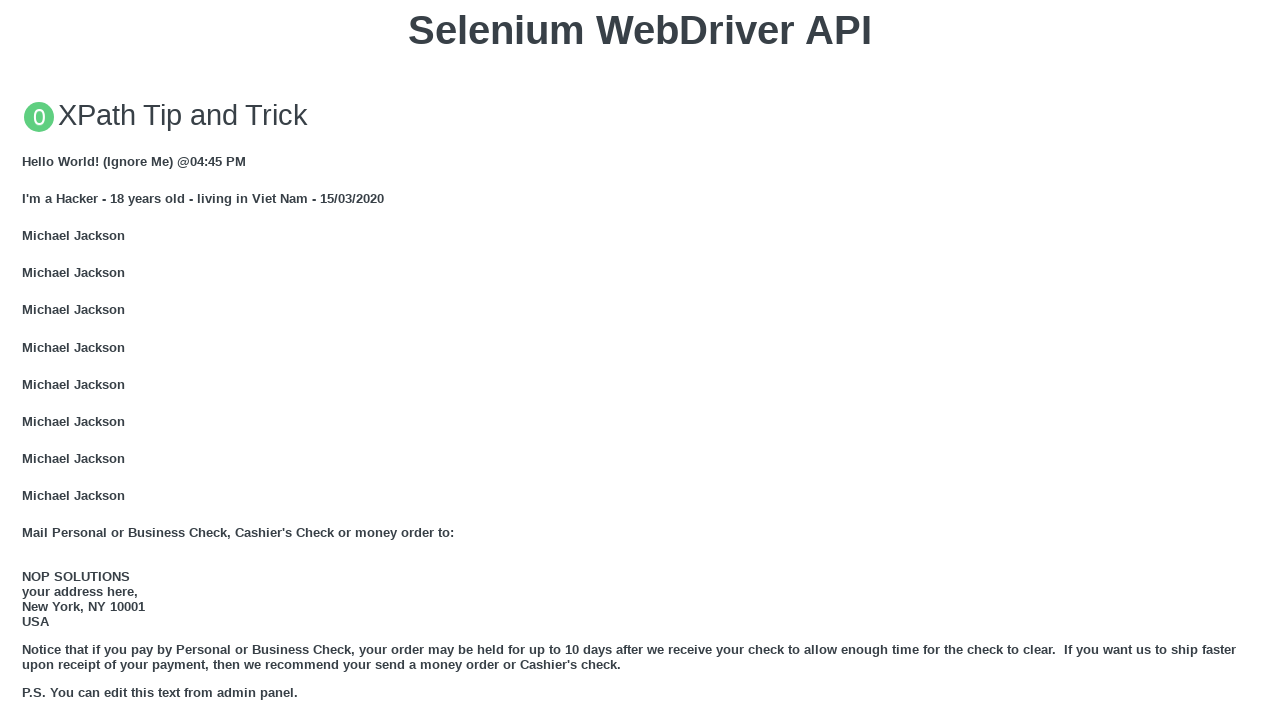

Email textbox is visible
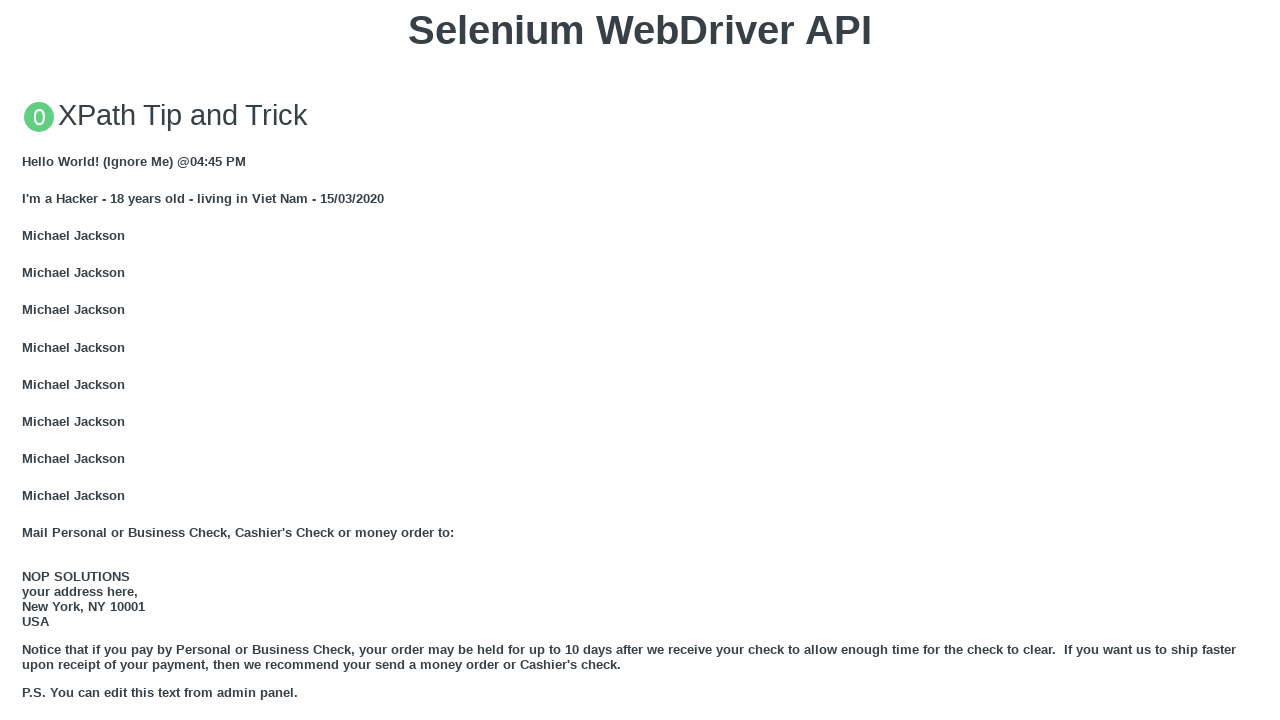

Filled email textbox with 'Automation Testing' on xpath=//input[@id='mail']
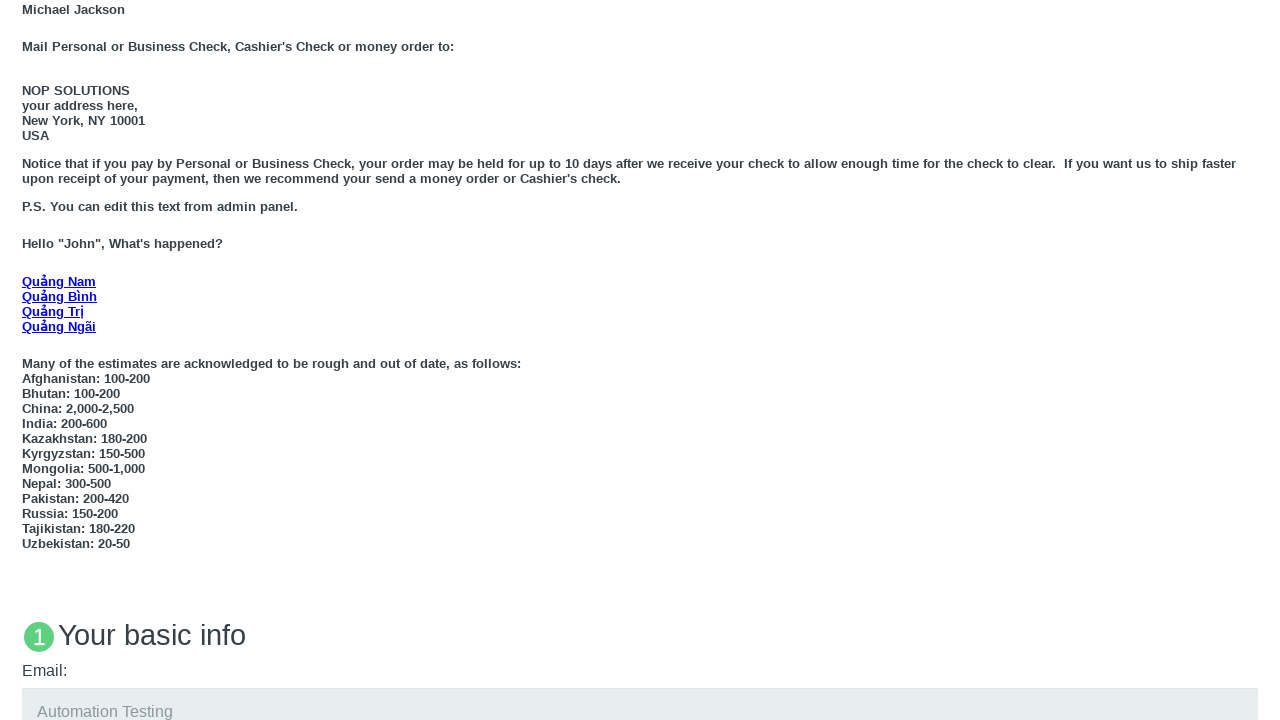

Age under 18 radio button is visible
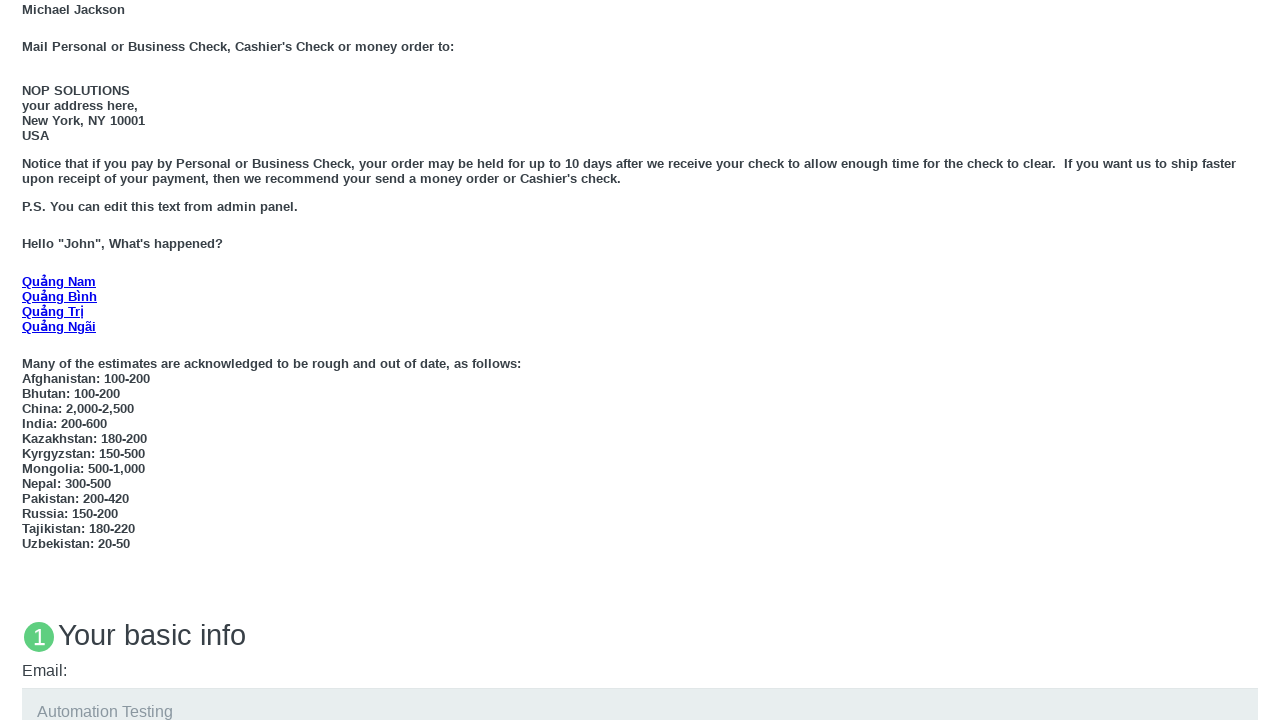

Clicked age under 18 radio button at (28, 360) on #under_18
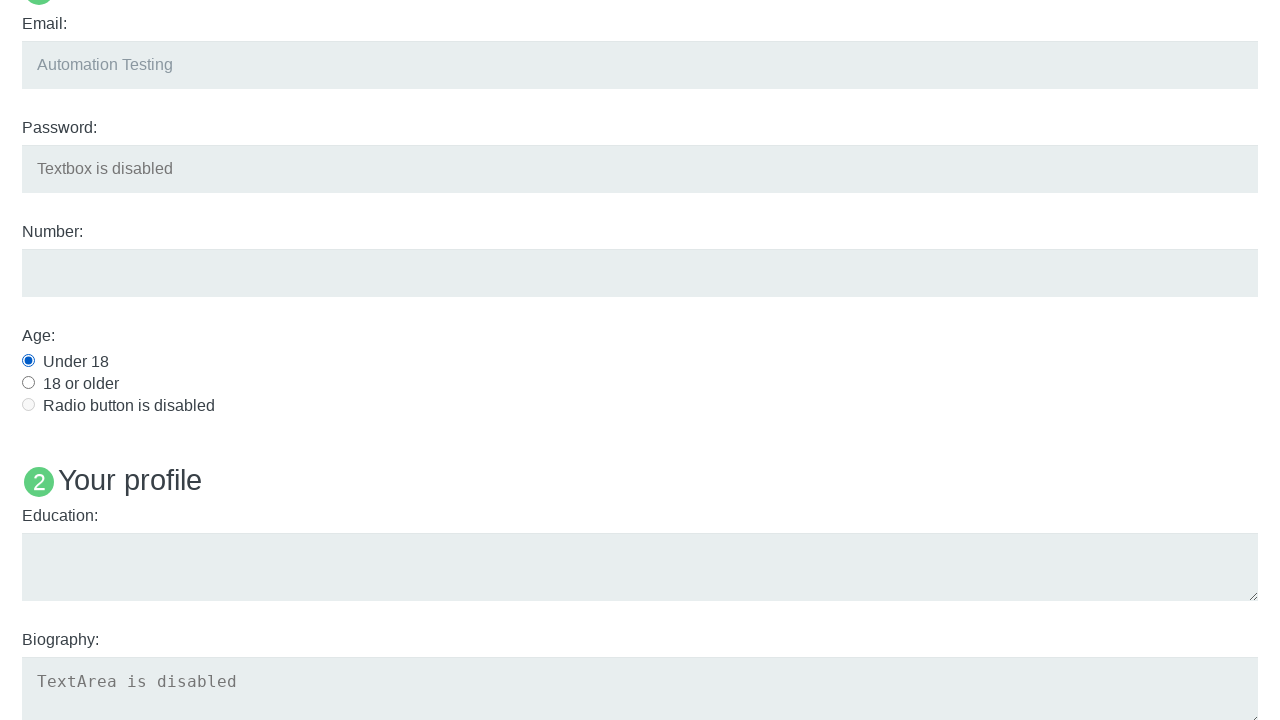

Education field is visible
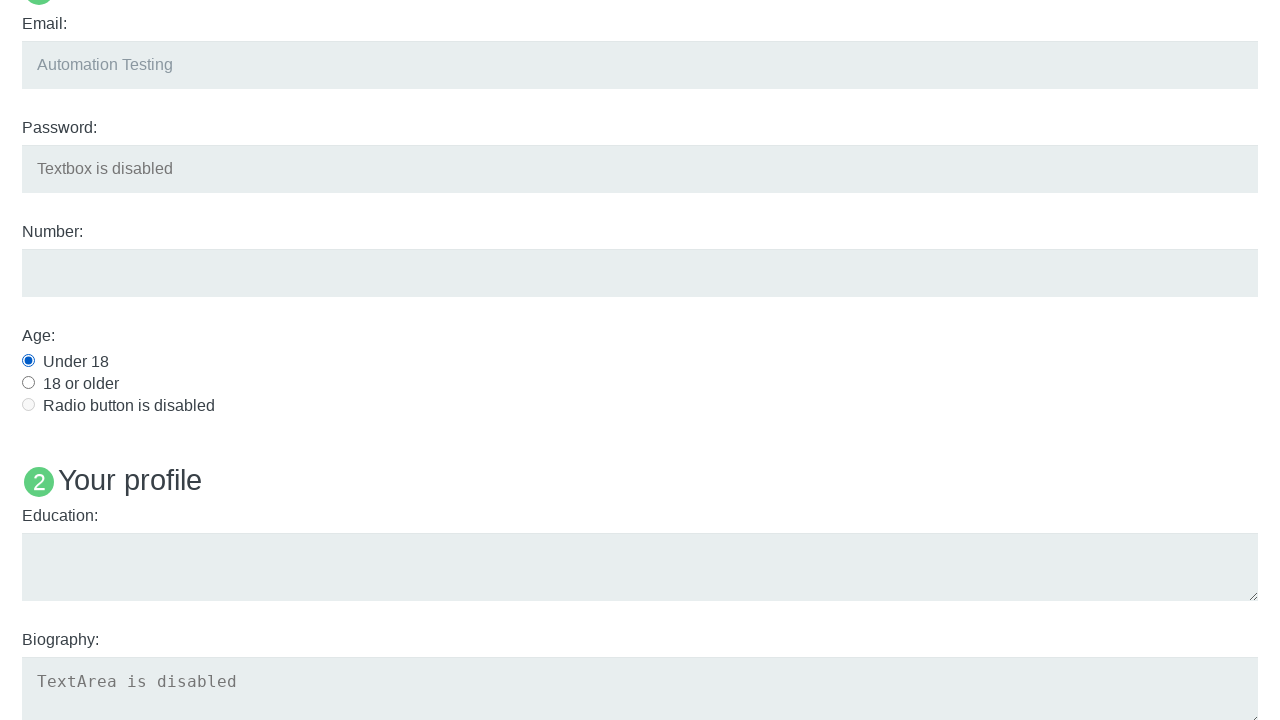

Filled education field with 'Automation Testing' on #edu
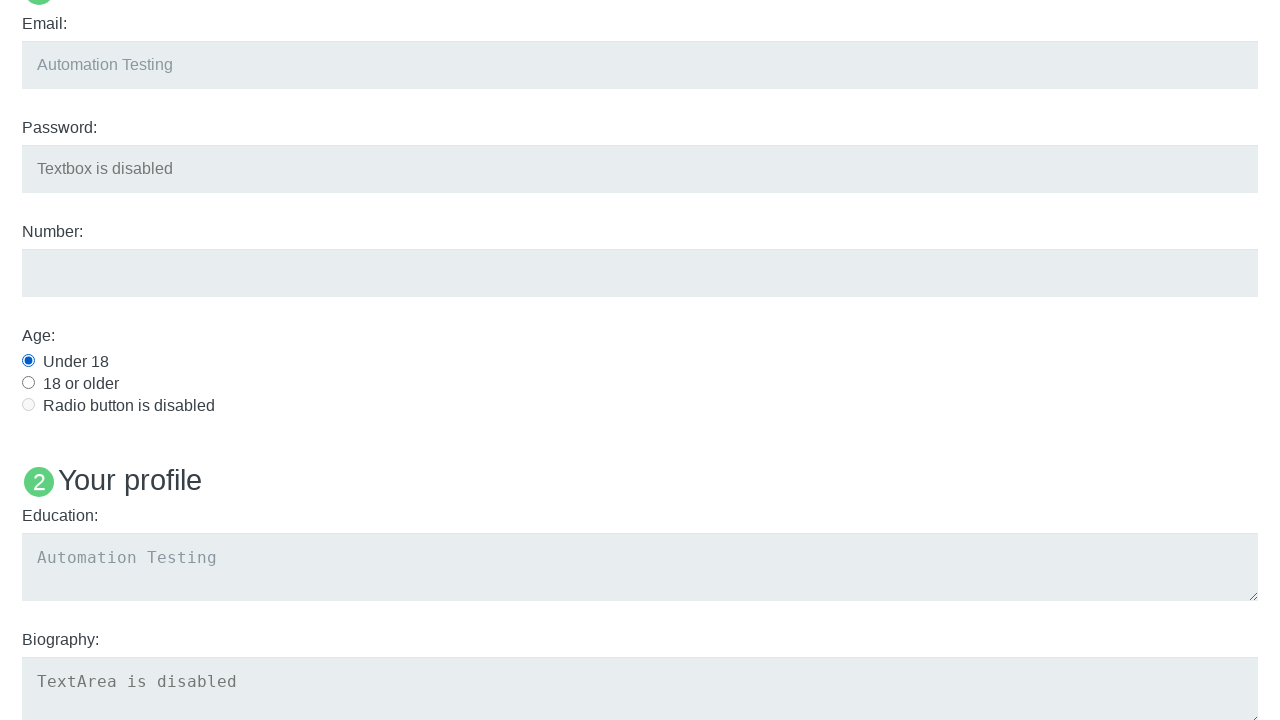

Checked if name display 'Name: User5' is visible
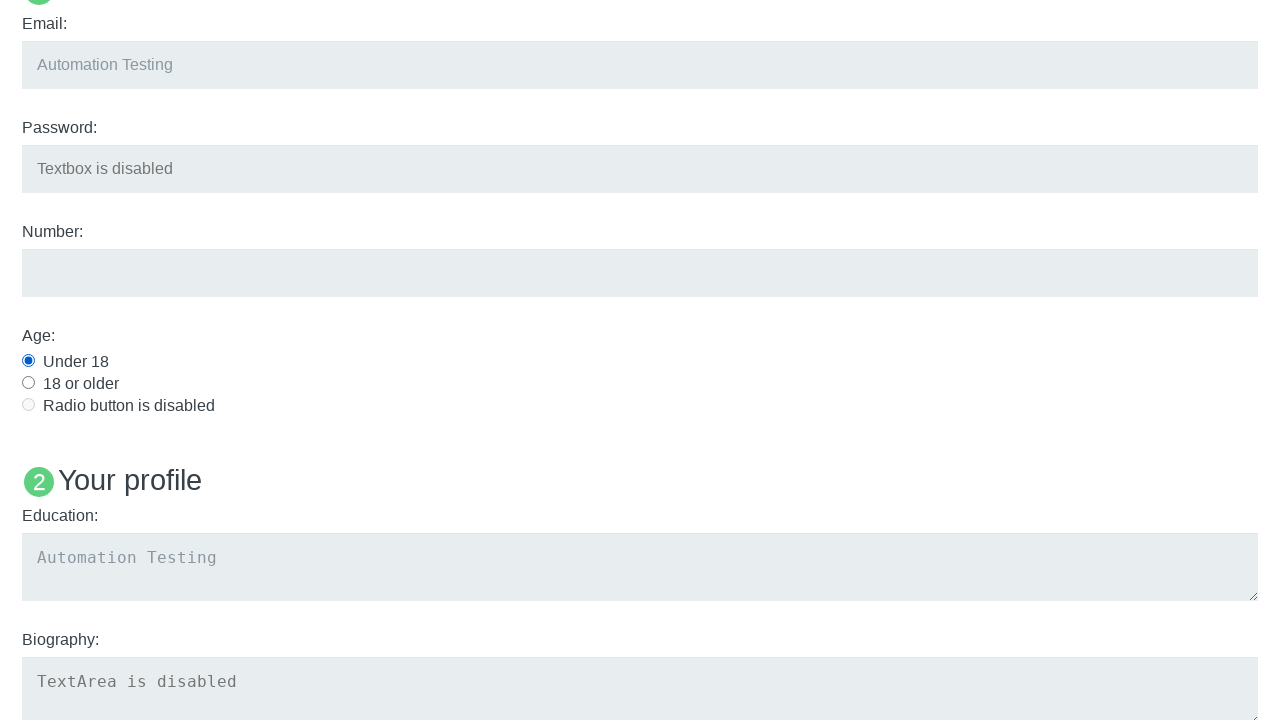

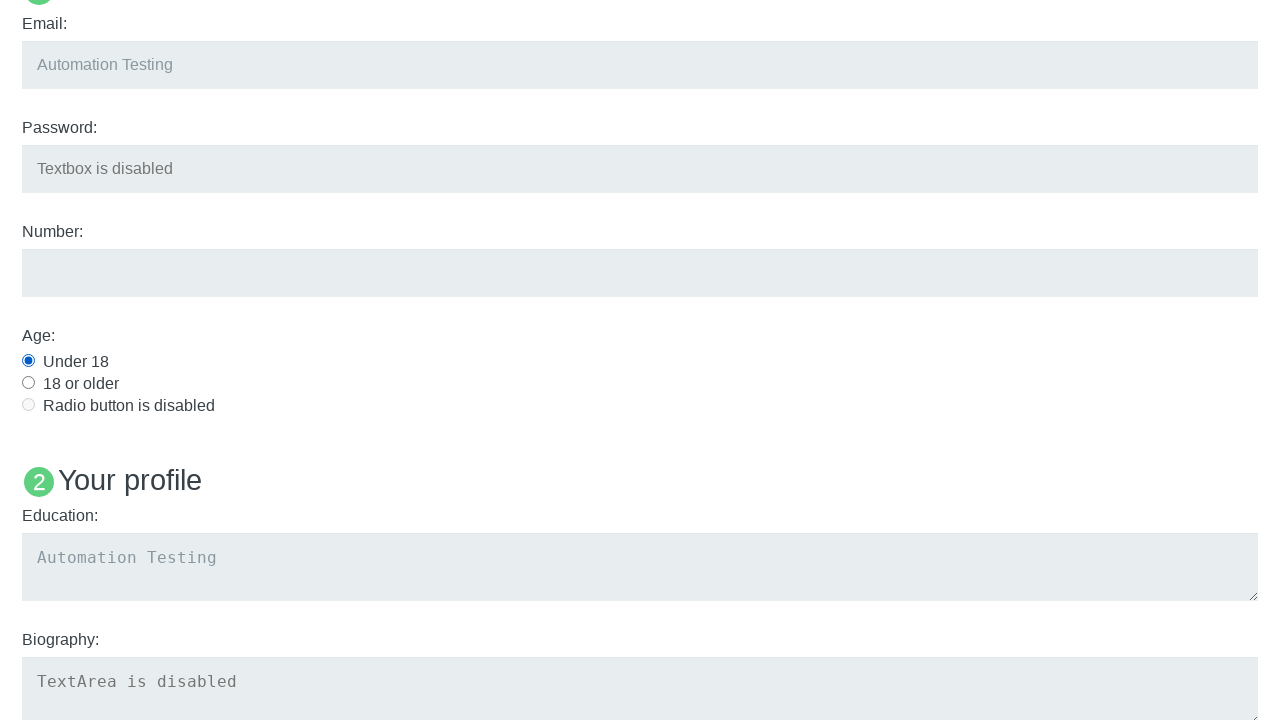